Tests a dependent dropdown functionality by selecting a country (India) from the first dropdown and then selecting a state (Andhra Pradesh) from the dynamically populated second dropdown

Starting URL: https://phppot.com/demo/jquery-dependent-dropdown-list-countries-and-states/

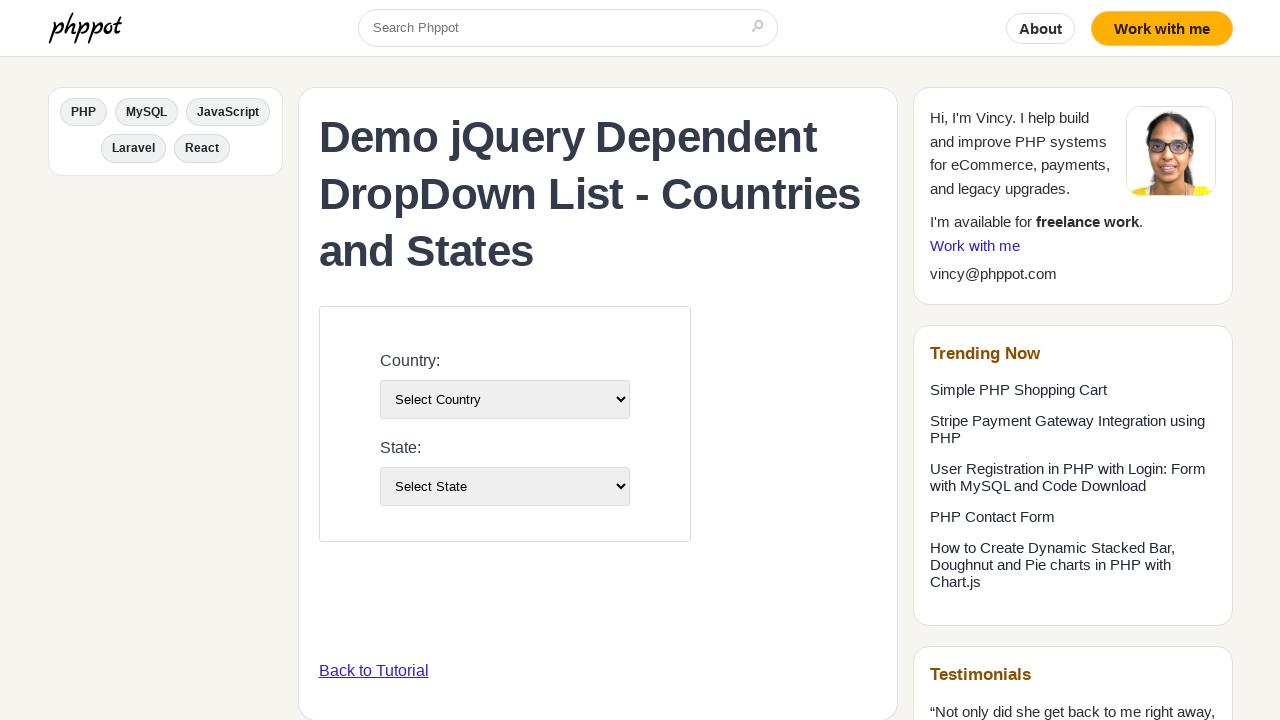

Clicked on the country dropdown at (504, 399) on select#country-list
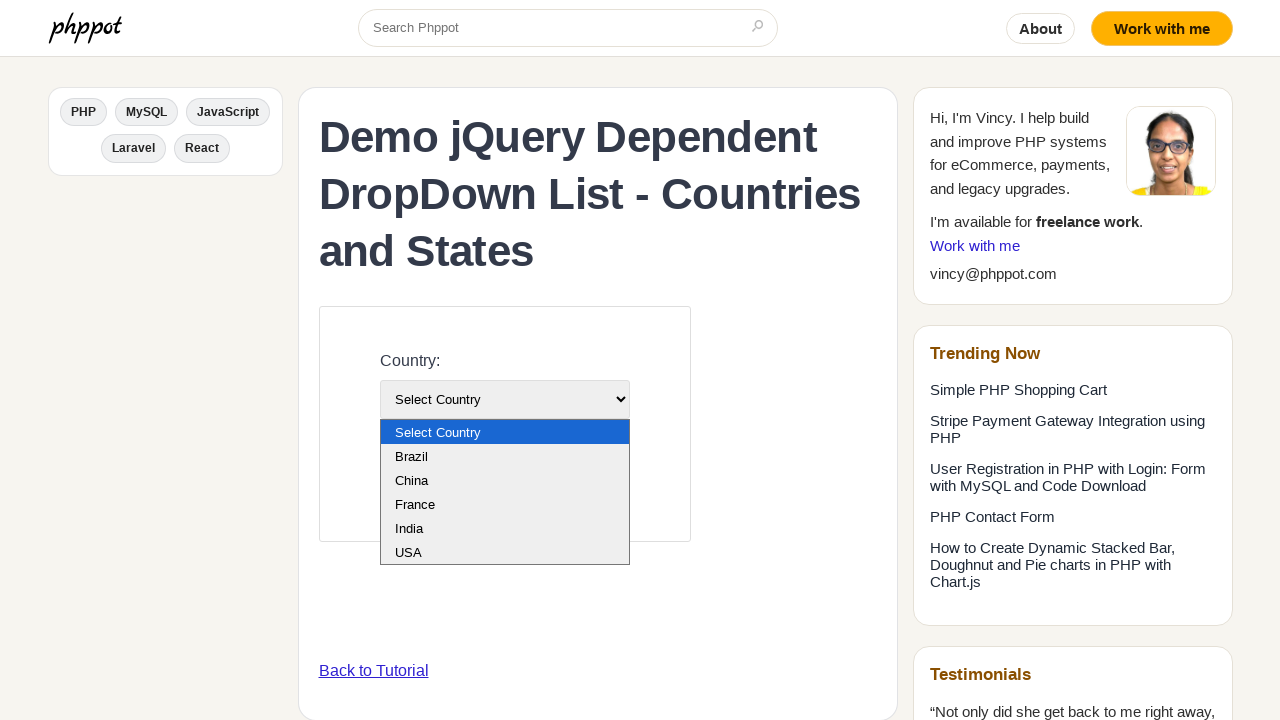

Selected India from the country dropdown on select#country-list
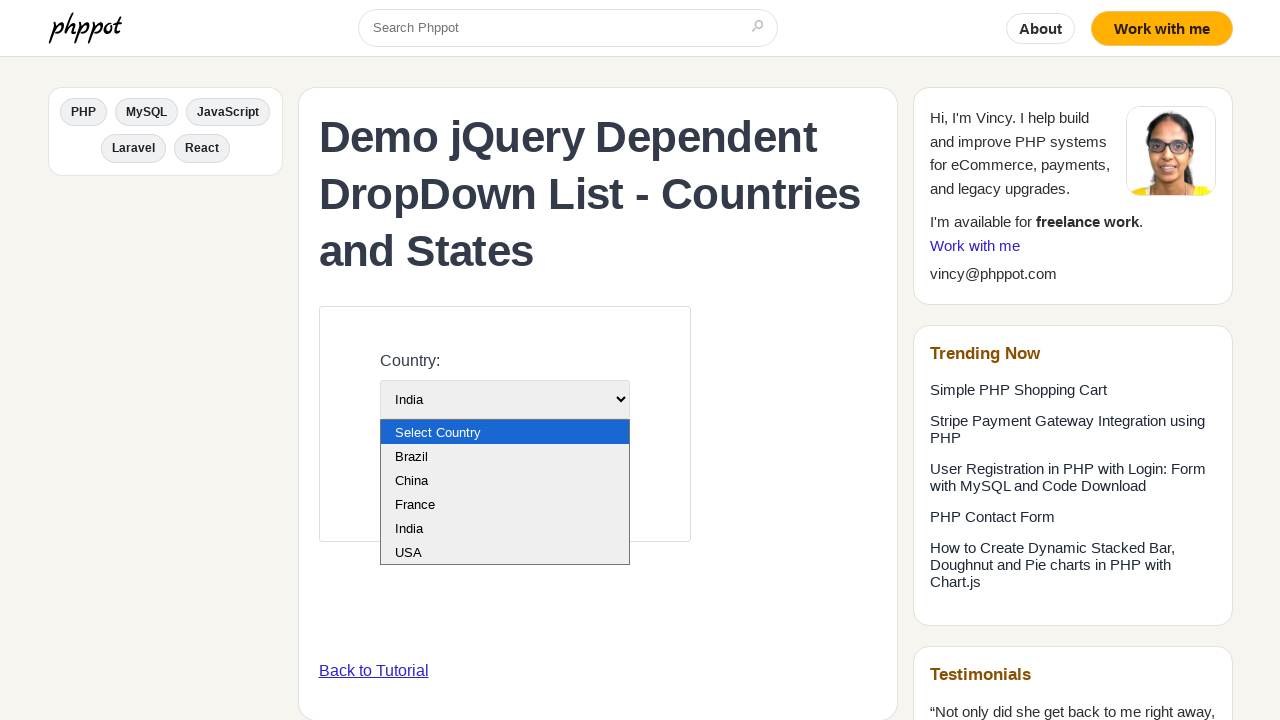

Waited for state dropdown to be populated
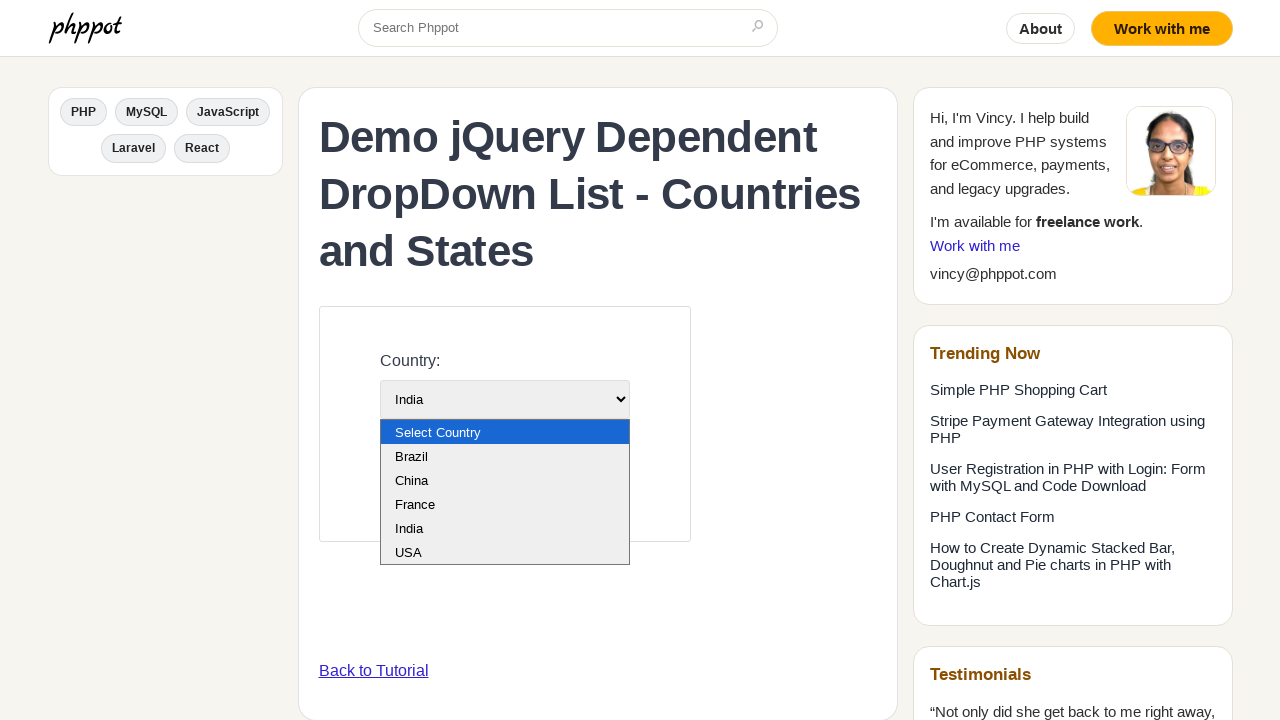

Clicked on the state dropdown at (504, 486) on select#state-list
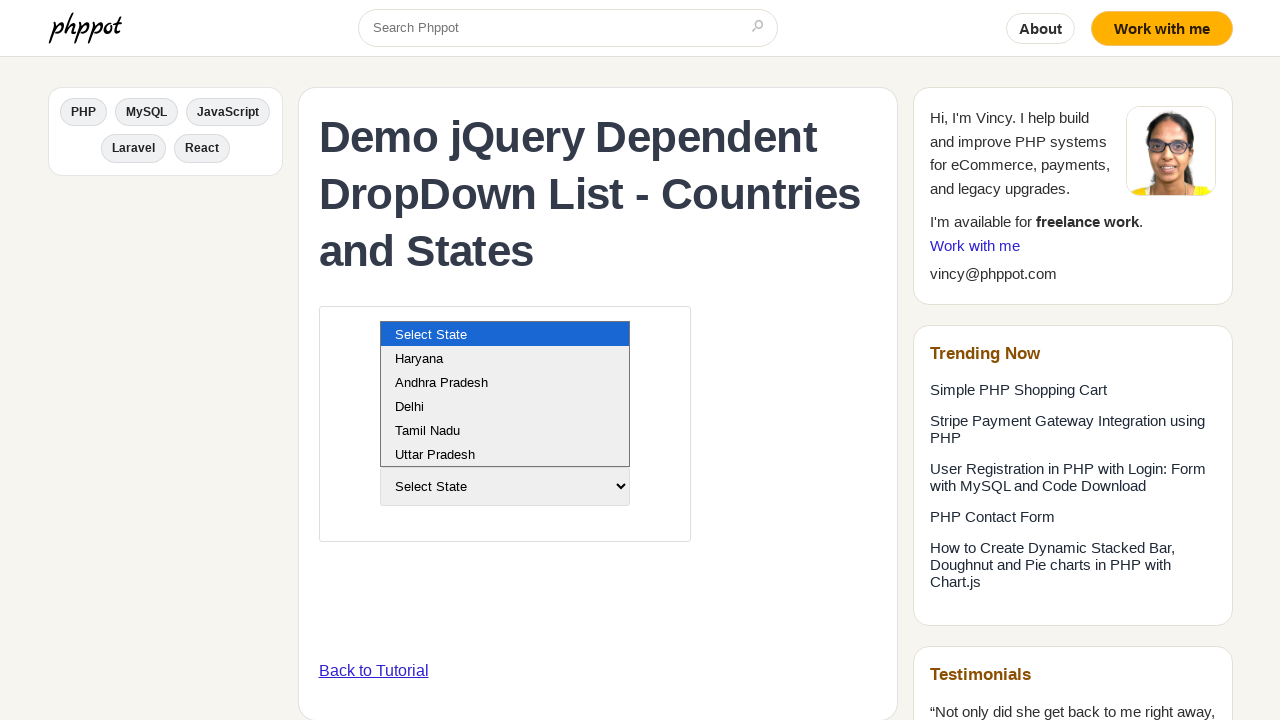

Selected Andhra Pradesh from the state dropdown on select#state-list
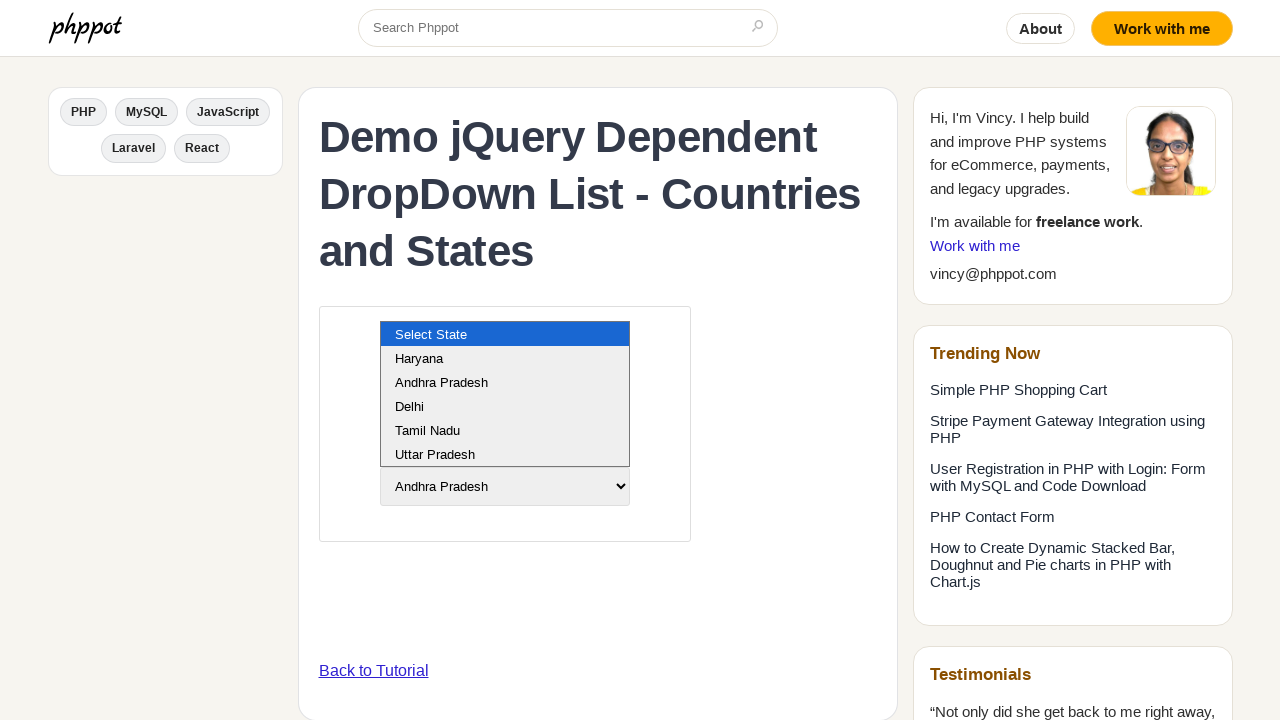

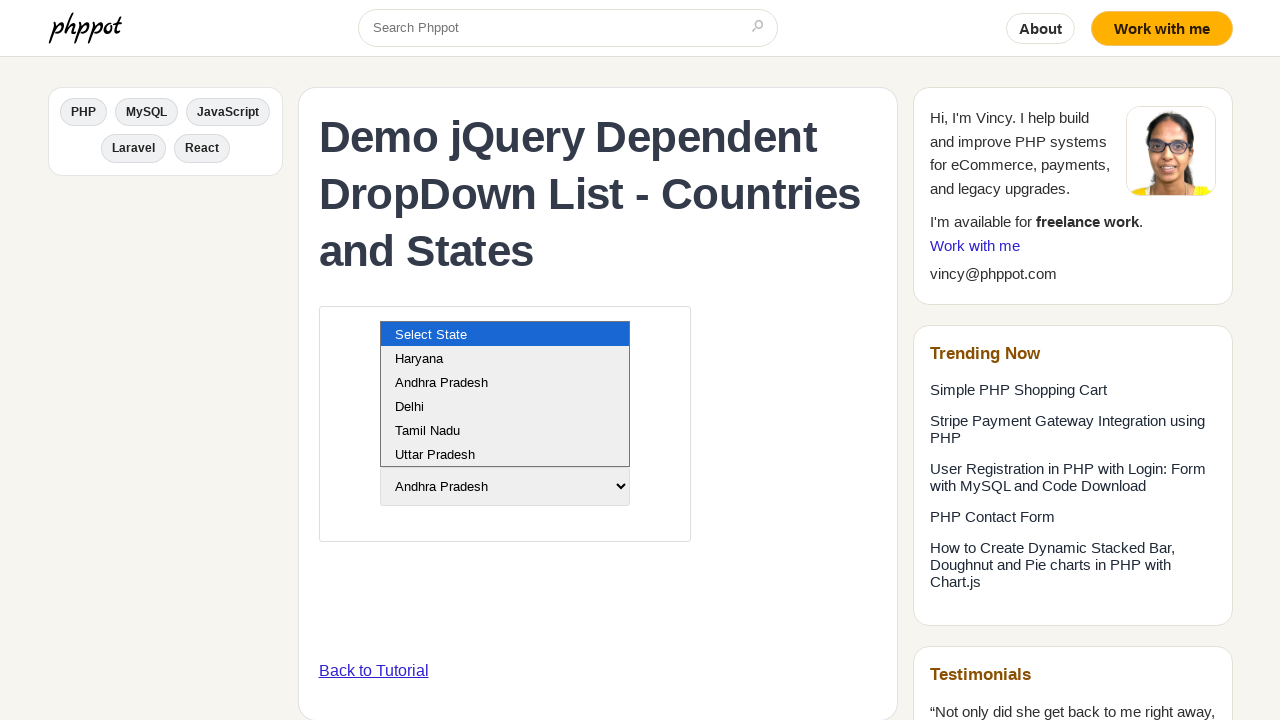